Launches browser and navigates to RedBus website, a bus ticket booking platform, and waits for the page to load.

Starting URL: https://www.redbus.in

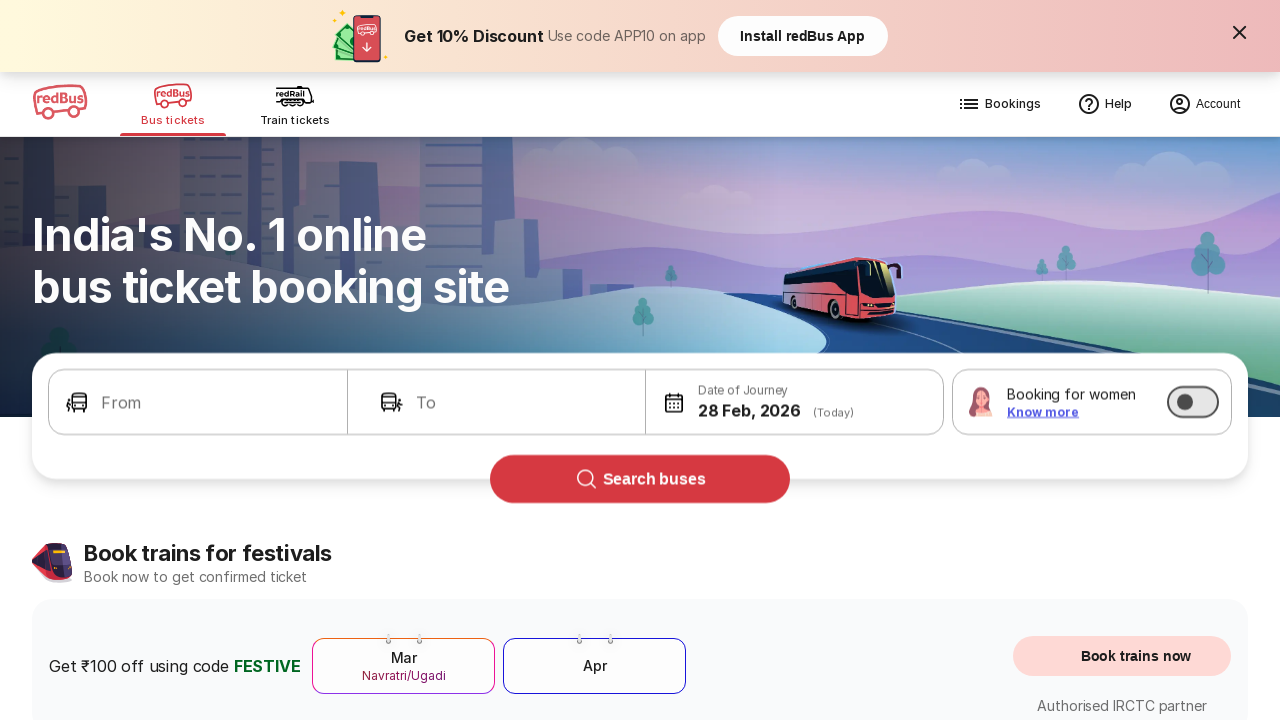

Page loaded to domcontentloaded state
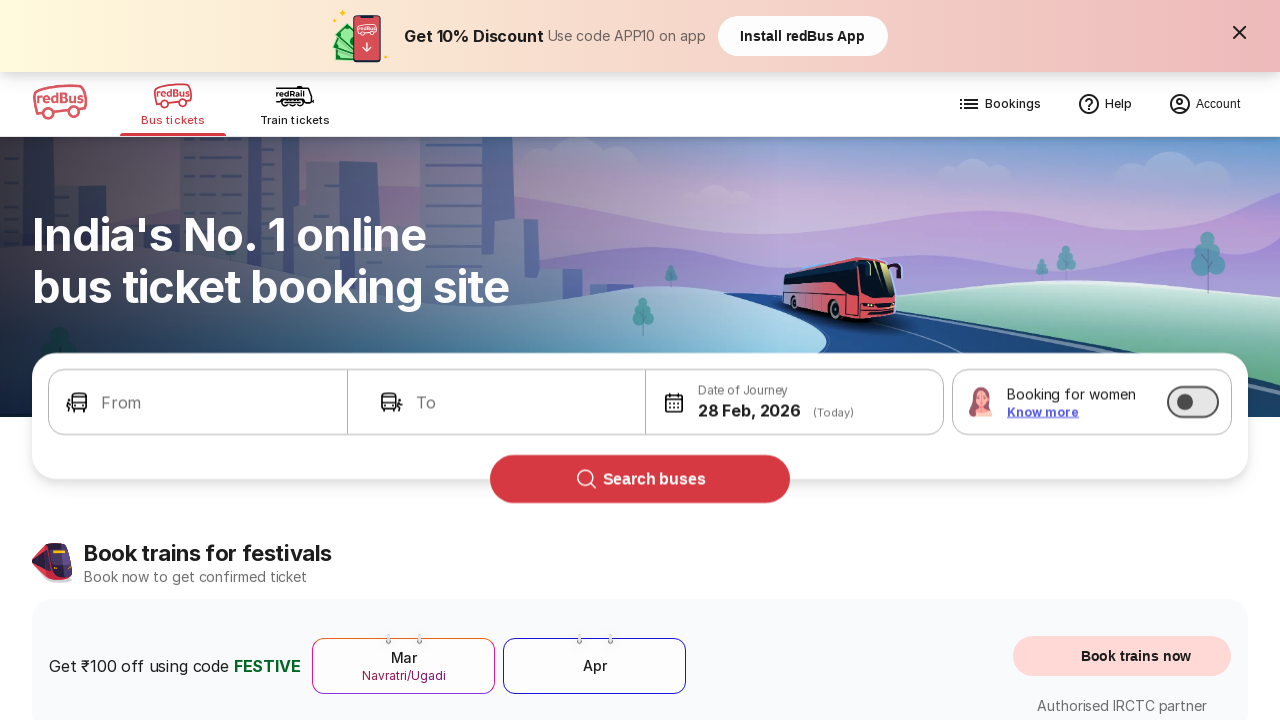

Body element found - RedBus website loaded successfully
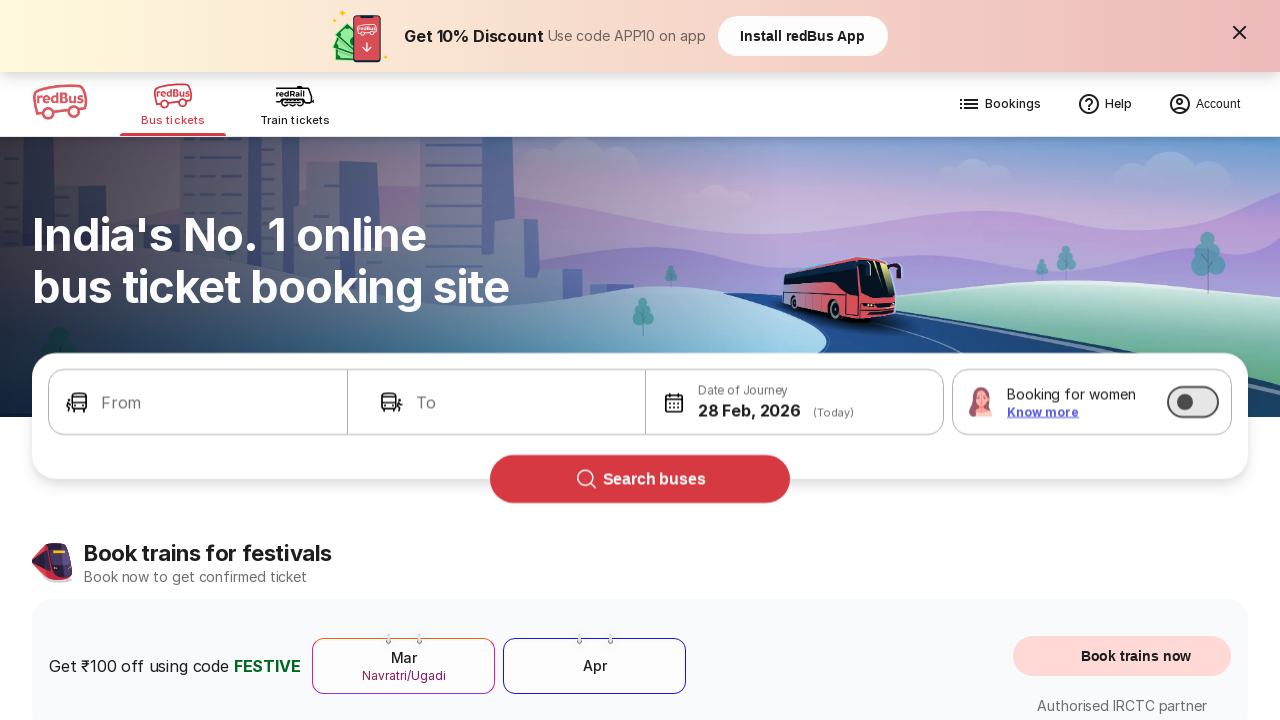

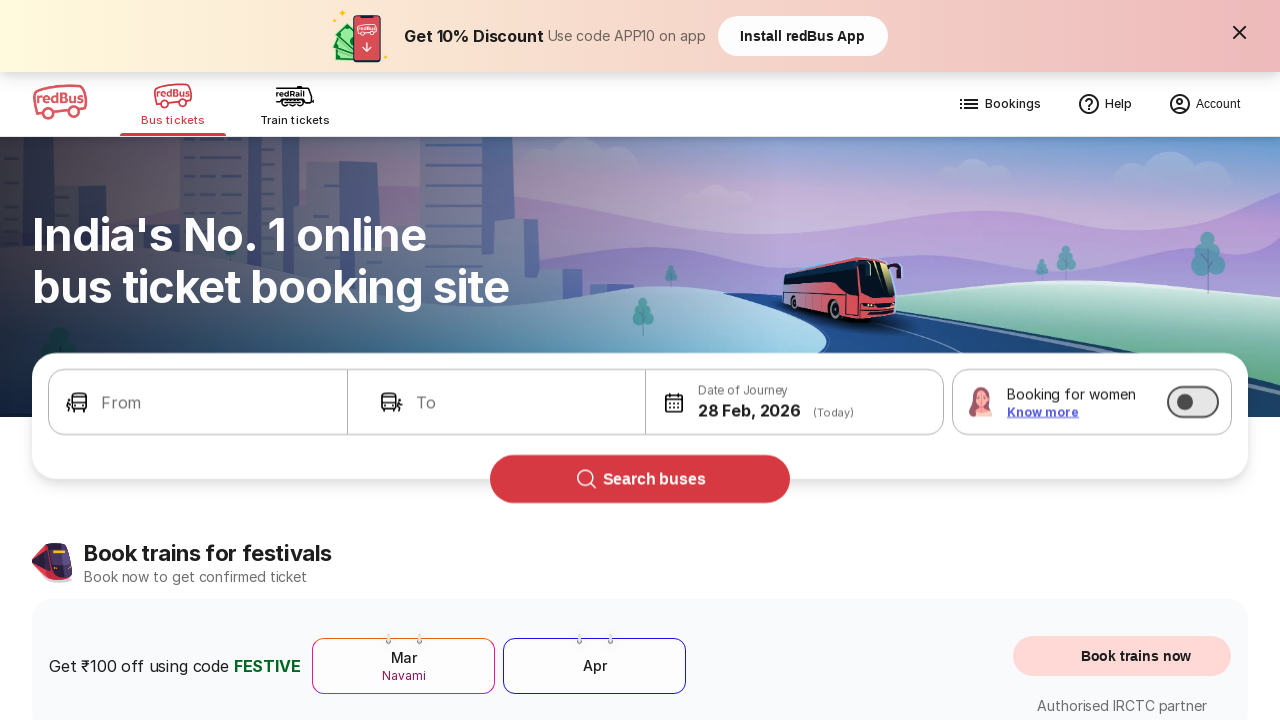